Tests browser navigation functionality by navigating between pages and using browser controls like back, forward, and refresh

Starting URL: https://omayo.blogspot.com/

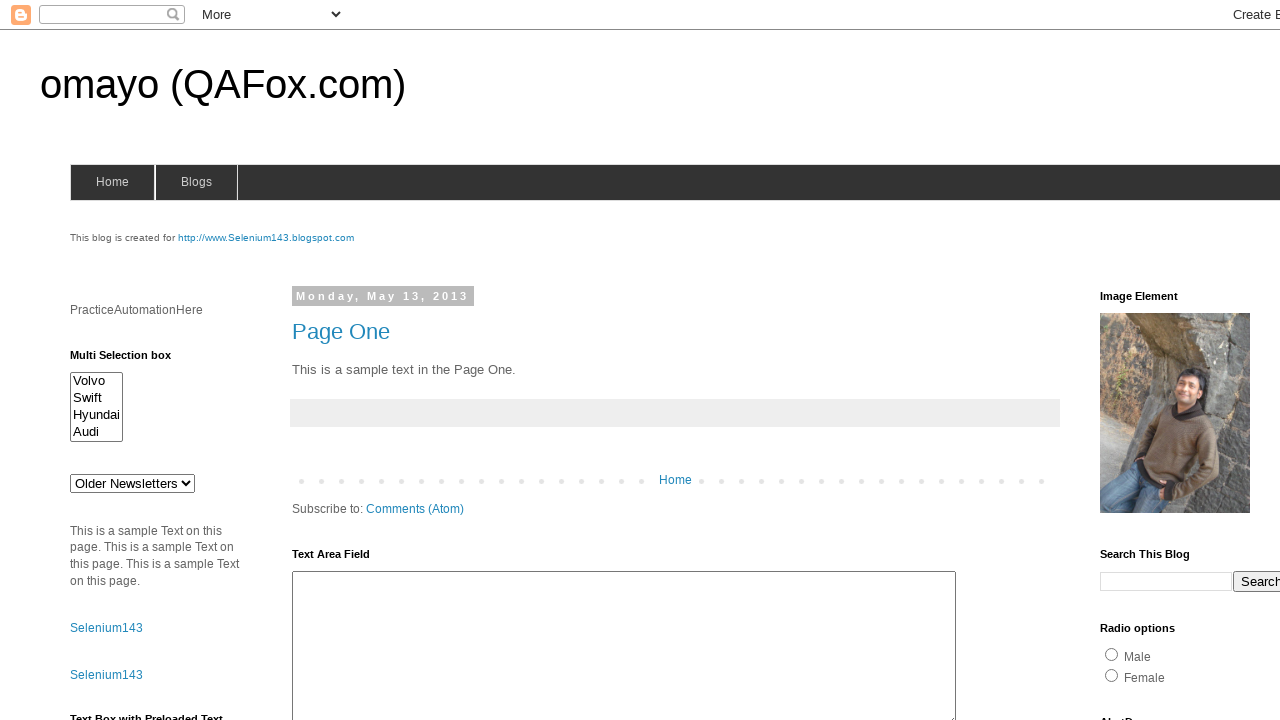

Navigated to https://www.qafox.com/
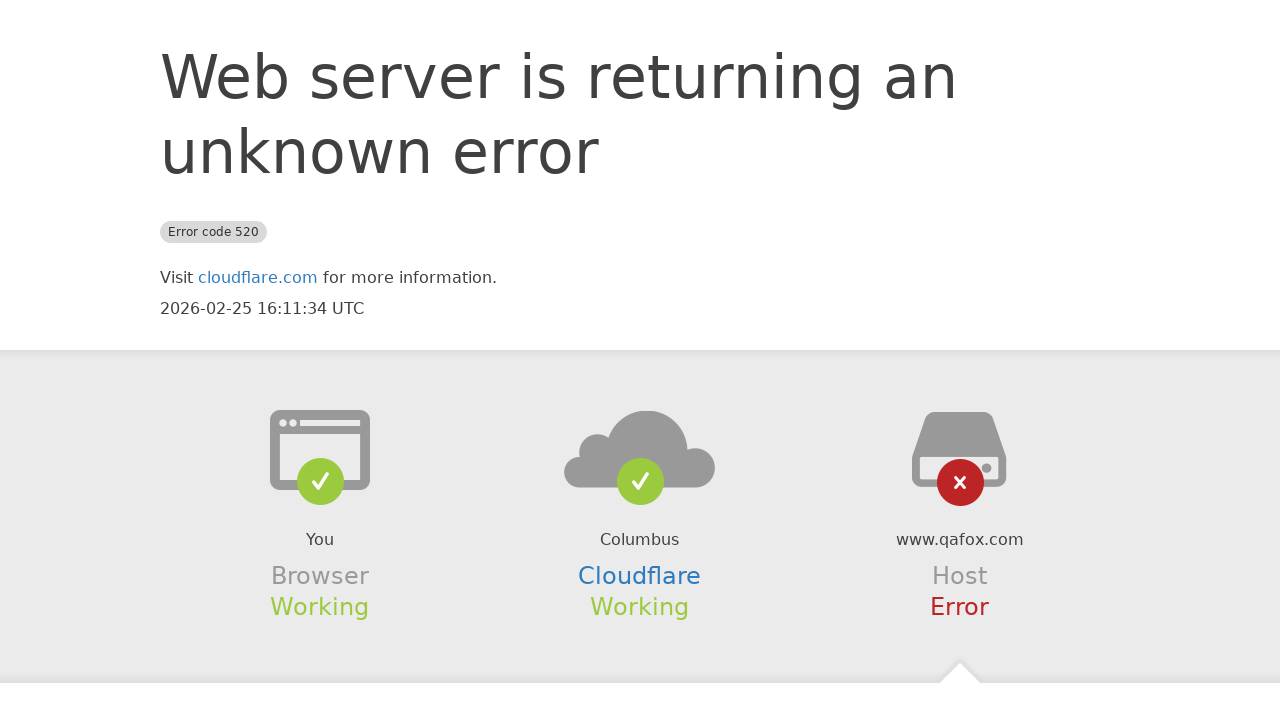

Refreshed the current page
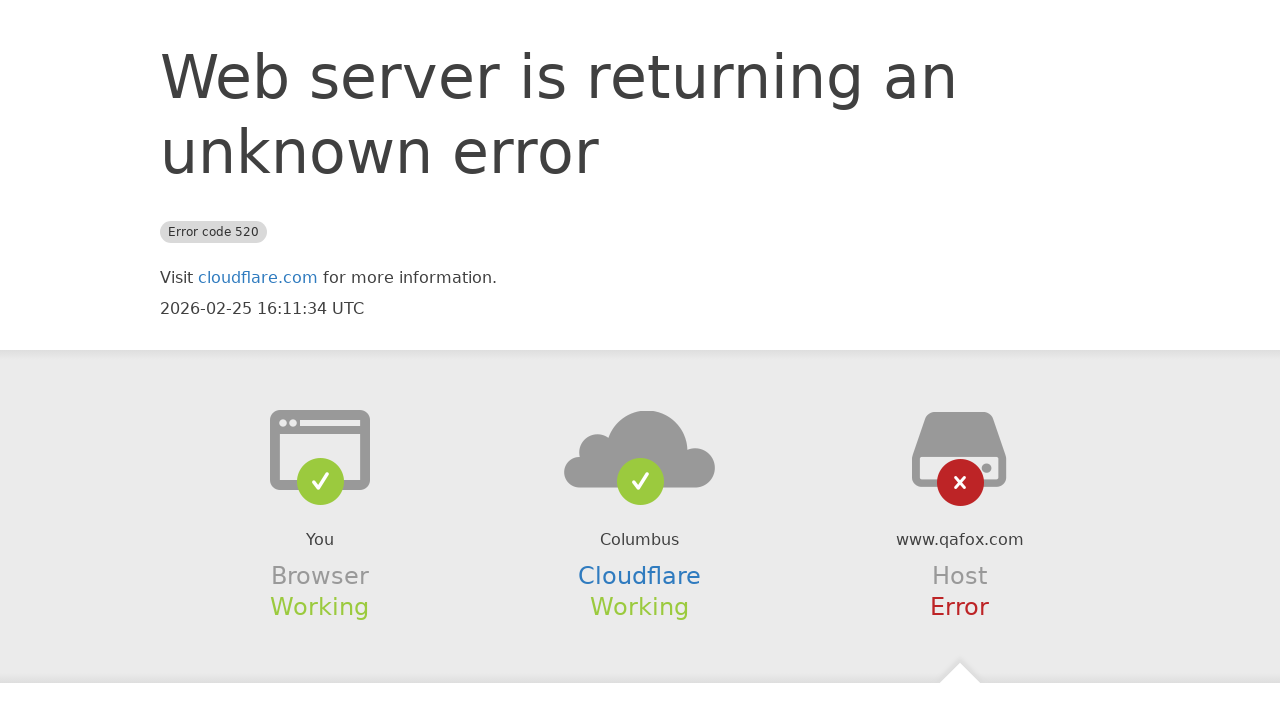

Navigated forward in browser history
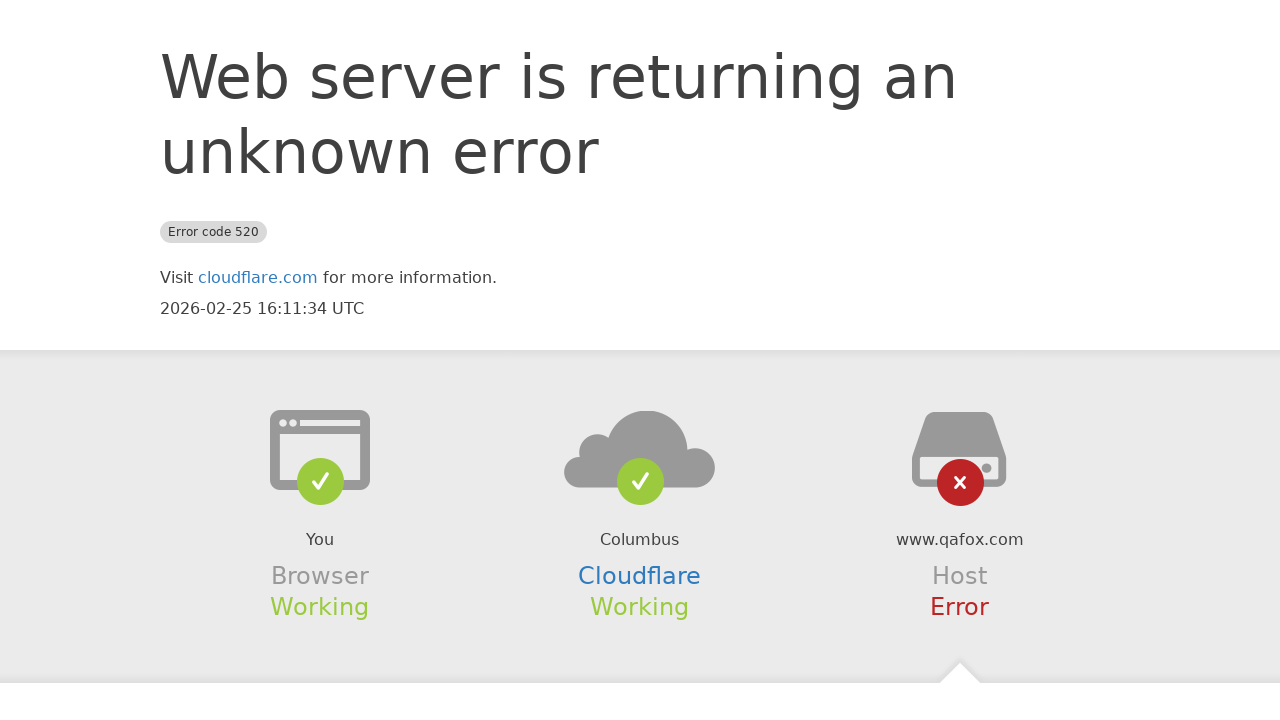

Navigated back in browser history
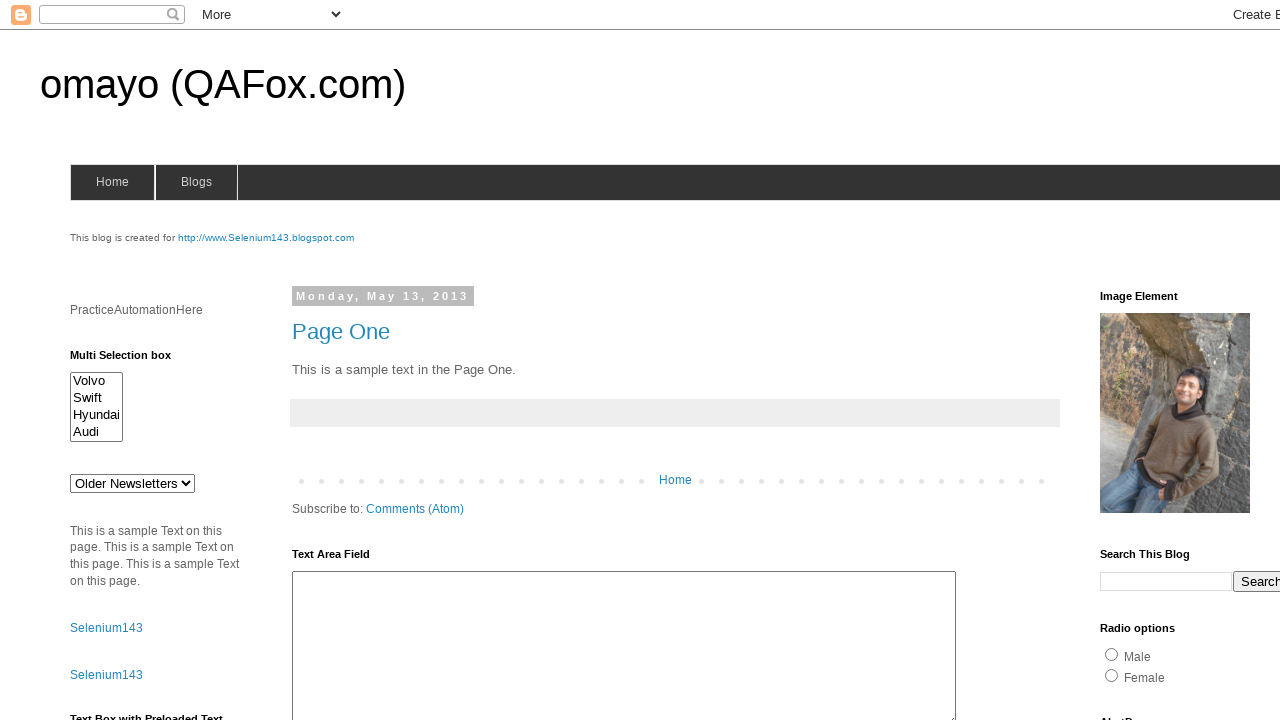

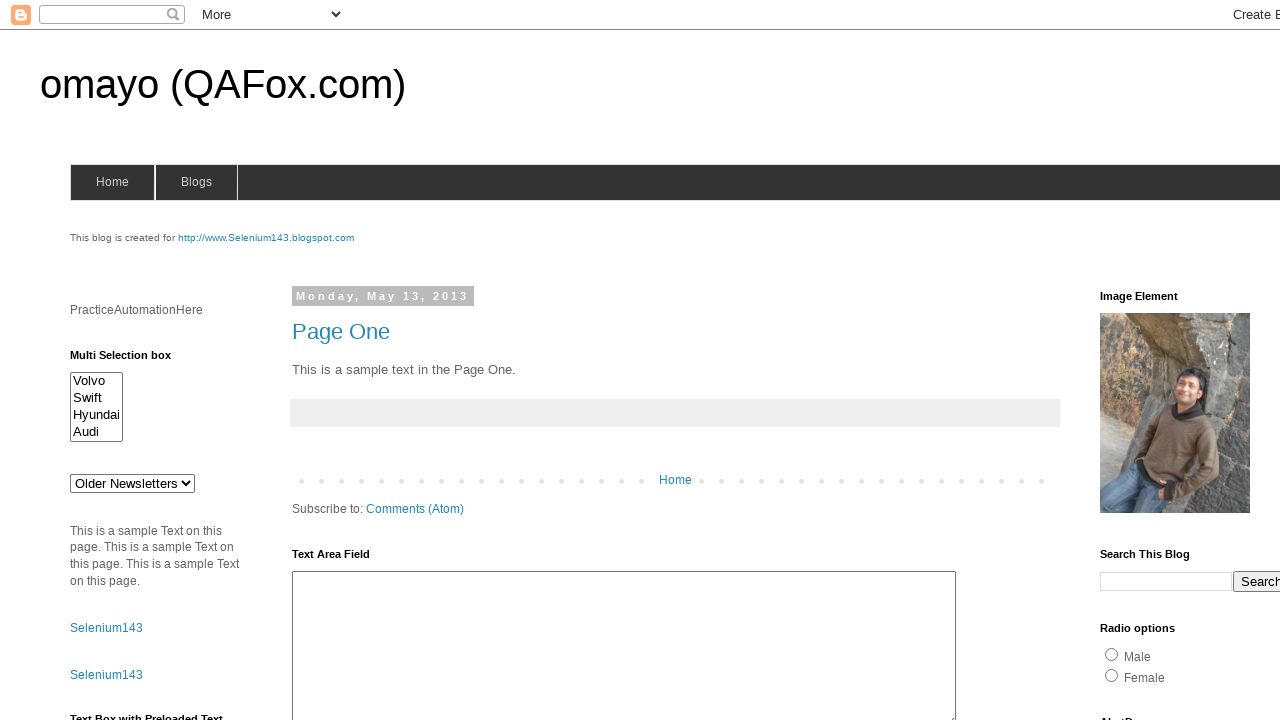